Tests dropdown selection functionality by selecting different car options from a dropdown menu

Starting URL: https://www.letskodeit.com/practice

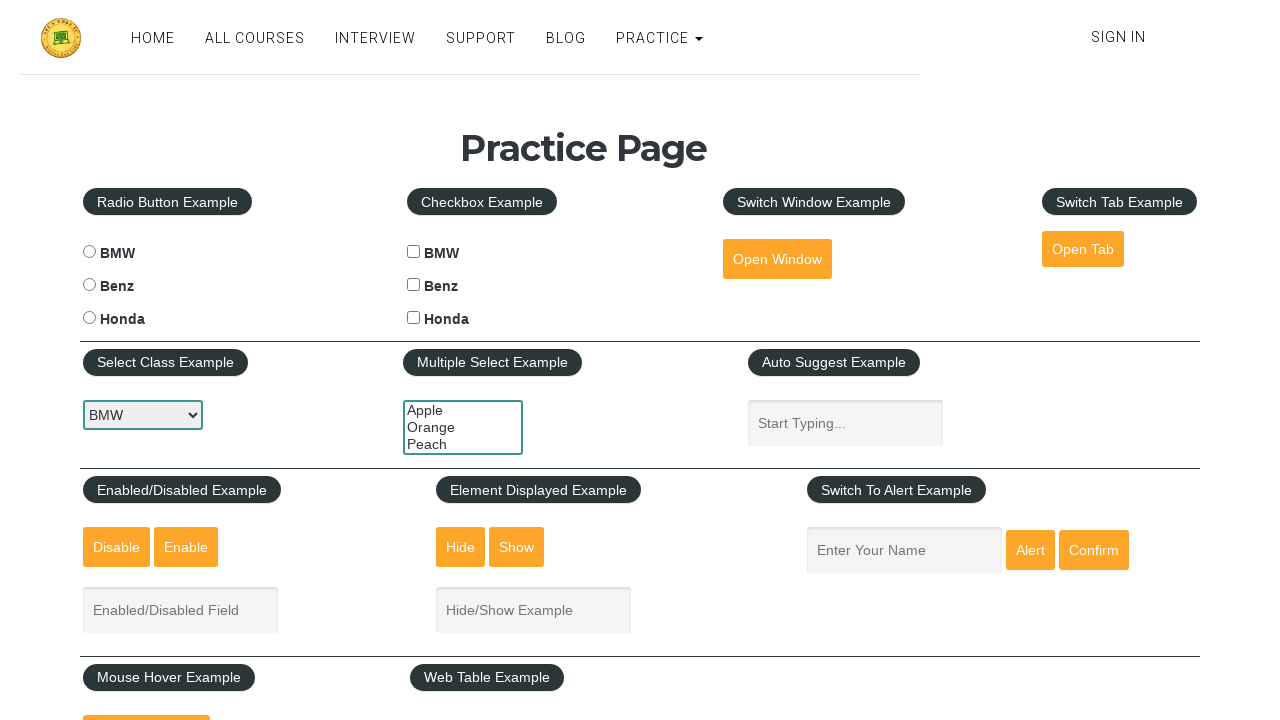

Located car selection dropdown element
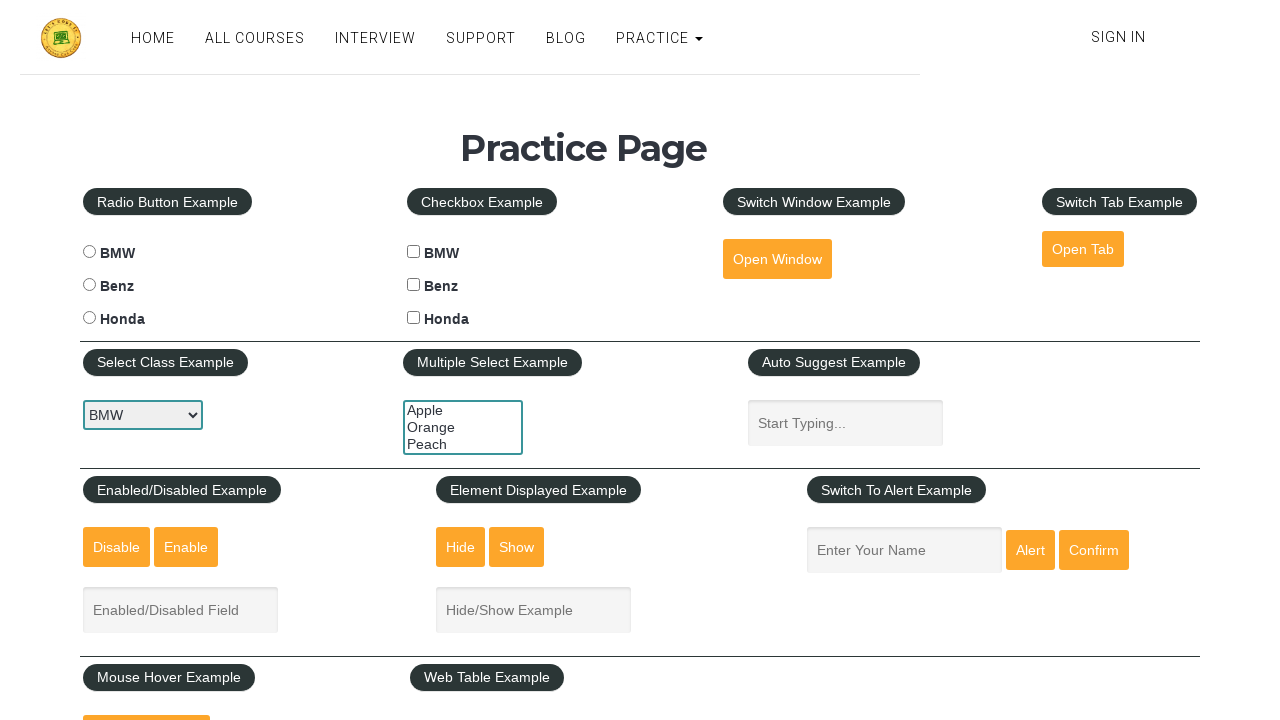

Selected 'Benz' option from dropdown on select#carselect
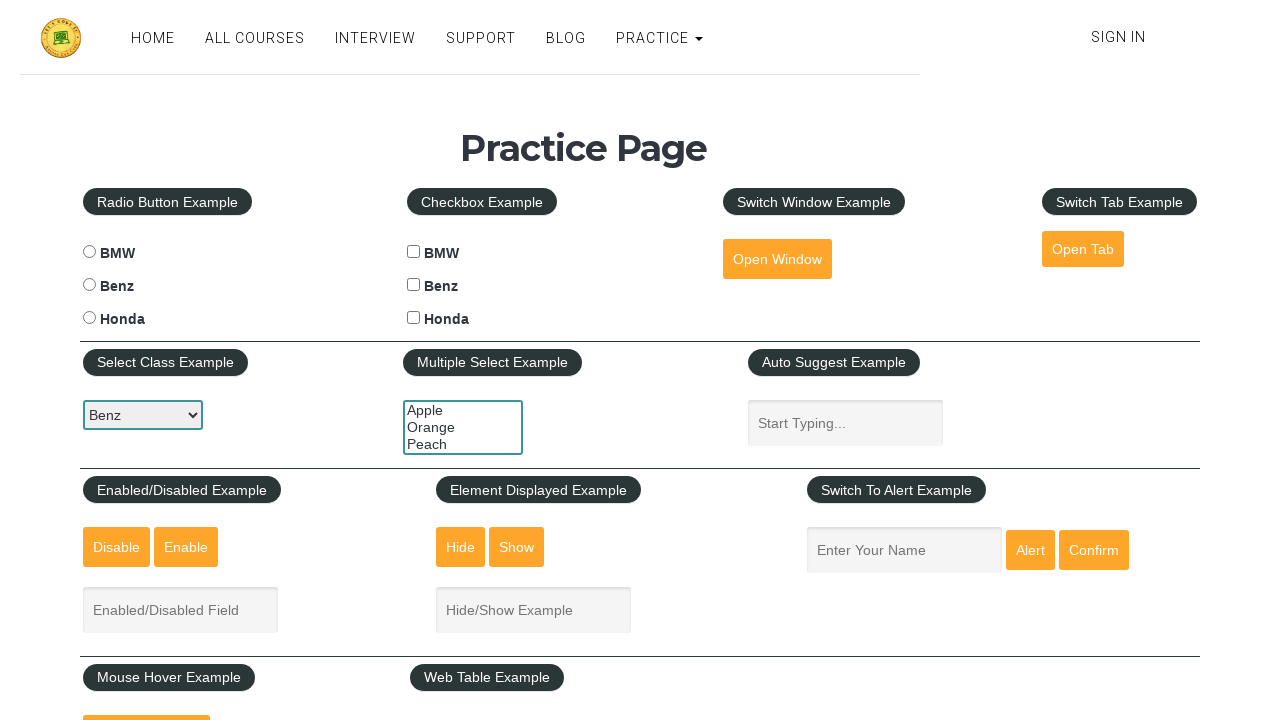

Waited 2 seconds
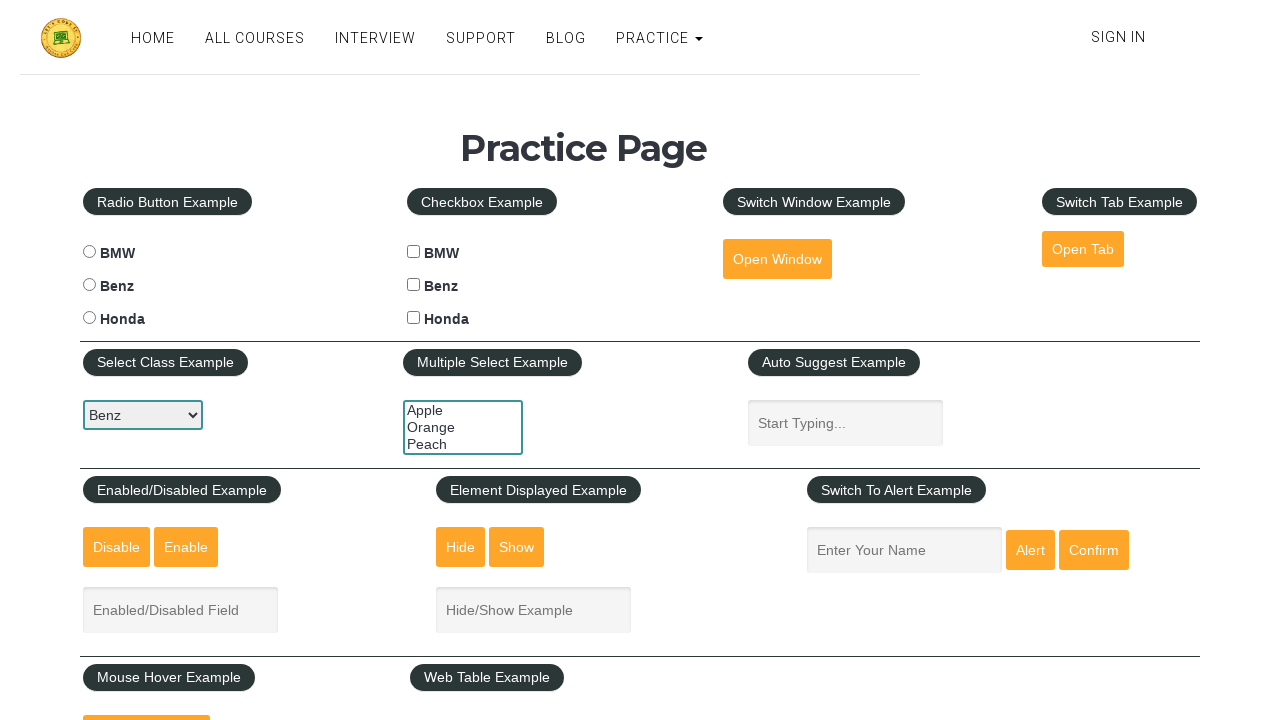

Selected 'Honda' option from dropdown on select#carselect
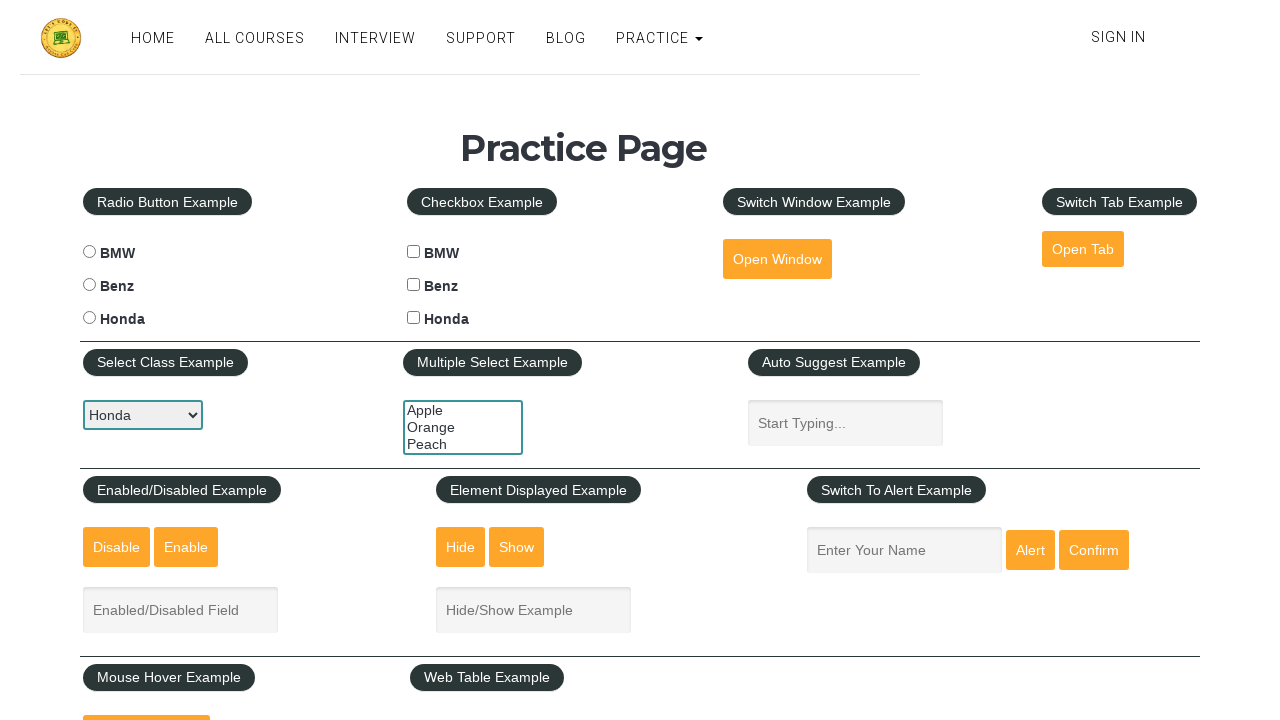

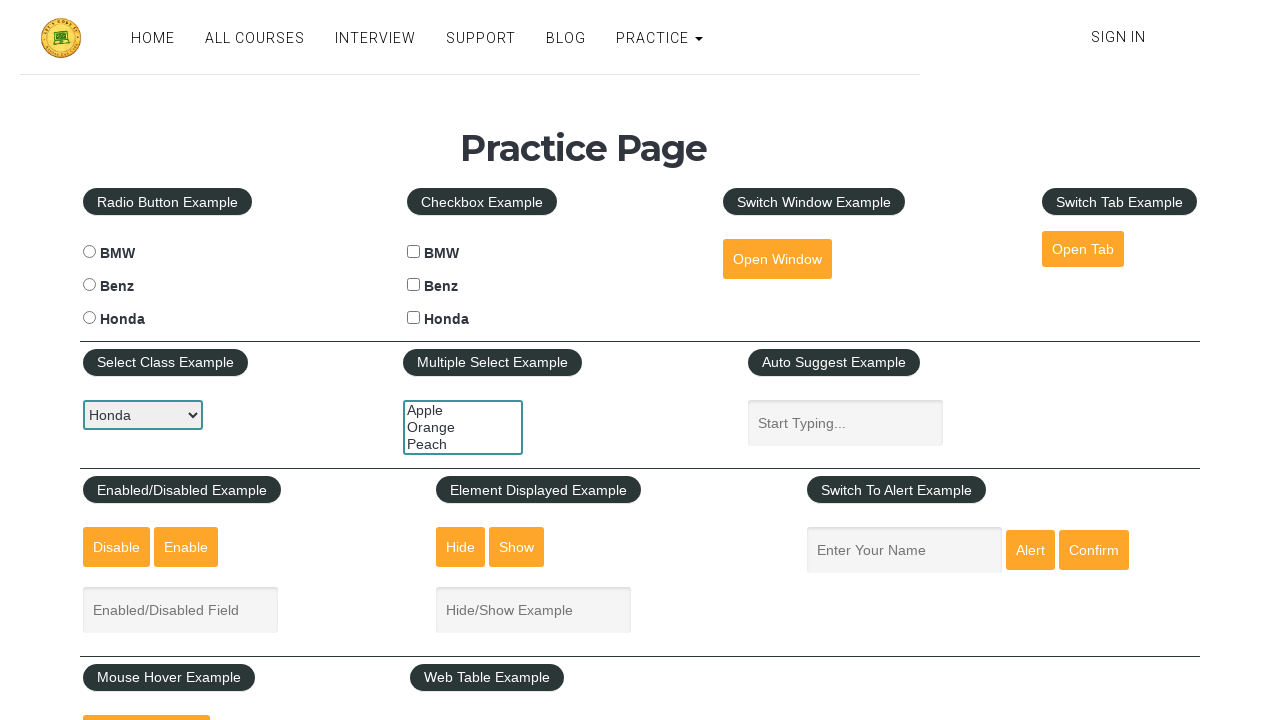